Enters the literal text '{Click}' into a result text field

Starting URL: https://obstaclecourse.tricentis.com/Obstacles/41041

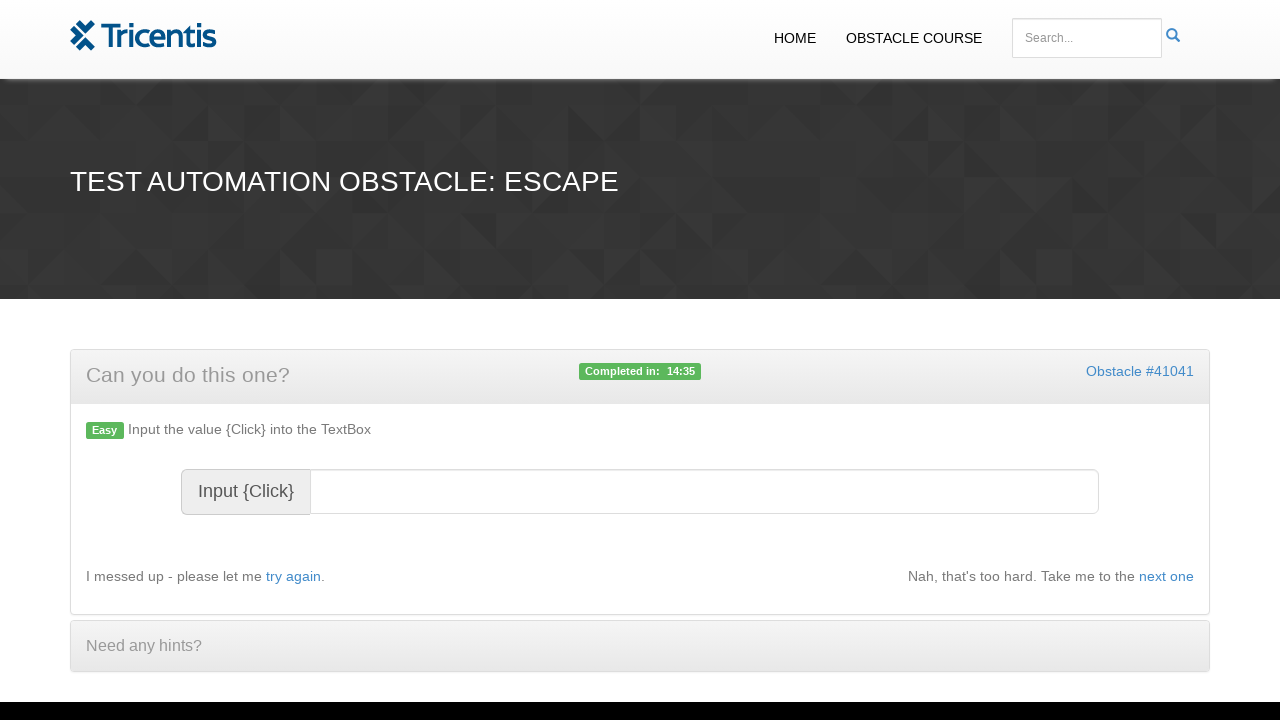

Entered literal text '{Click}' into result text field on #resulttext
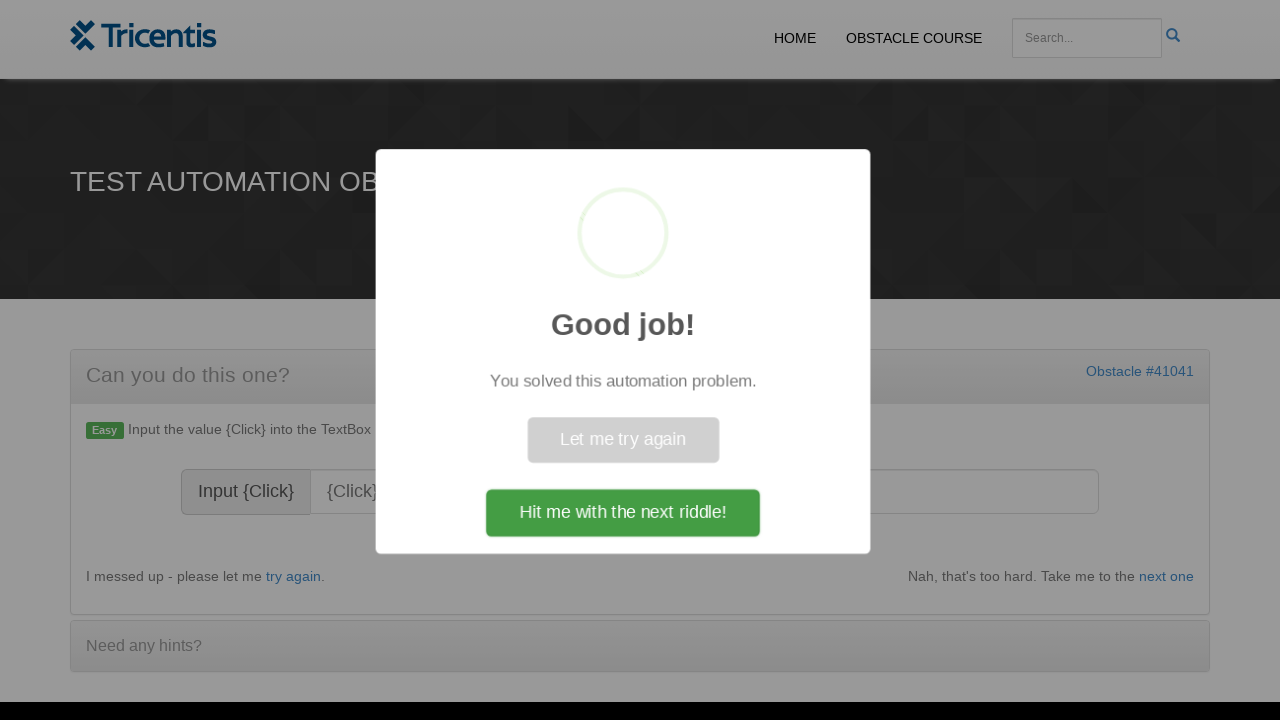

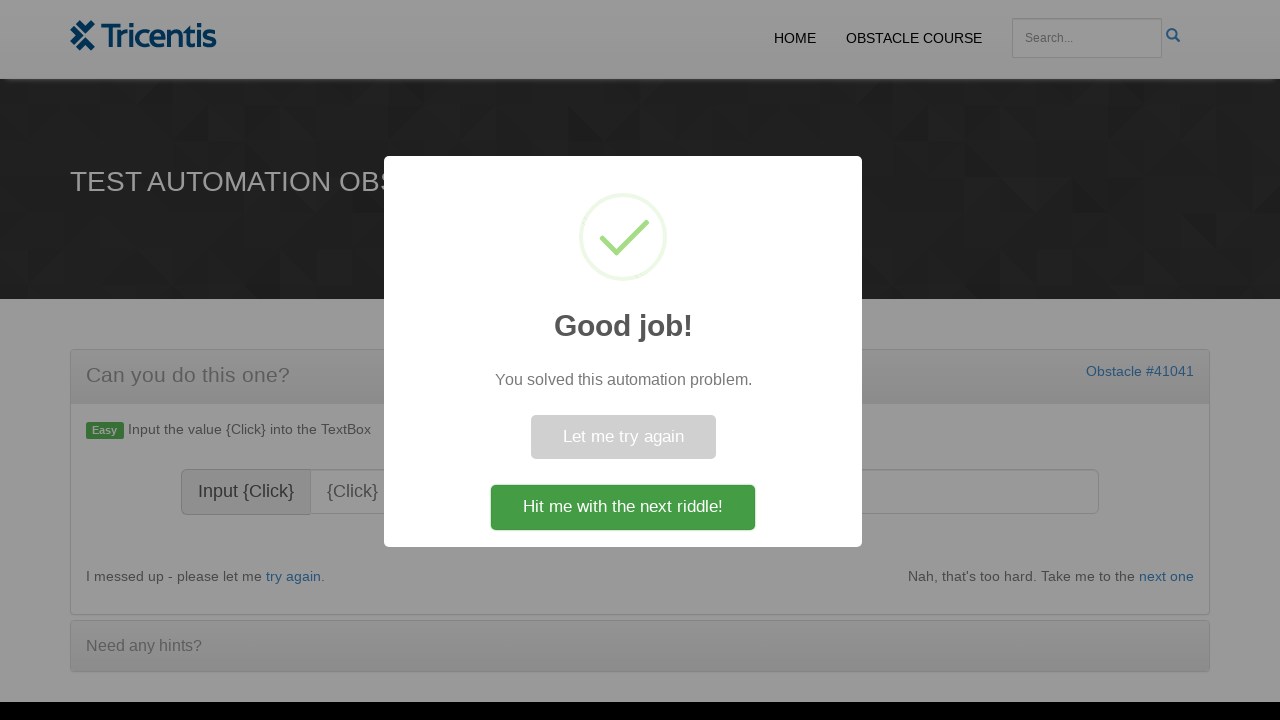